Tests window/tab handling by opening a new tab, interacting with an alert in the child tab, and then switching back to the parent tab to verify content

Starting URL: https://www.hyrtutorials.com/p/window-handles-practice.html

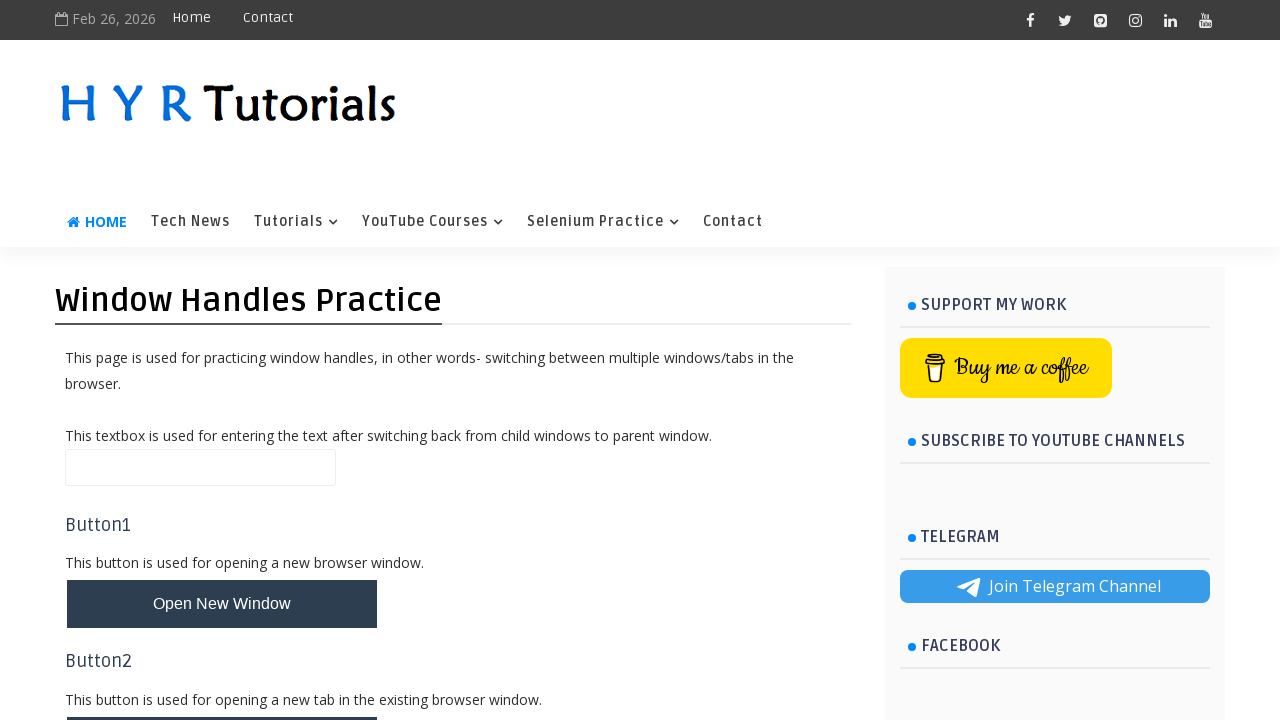

Clicked button to open new tab at (222, 696) on #newTabBtn
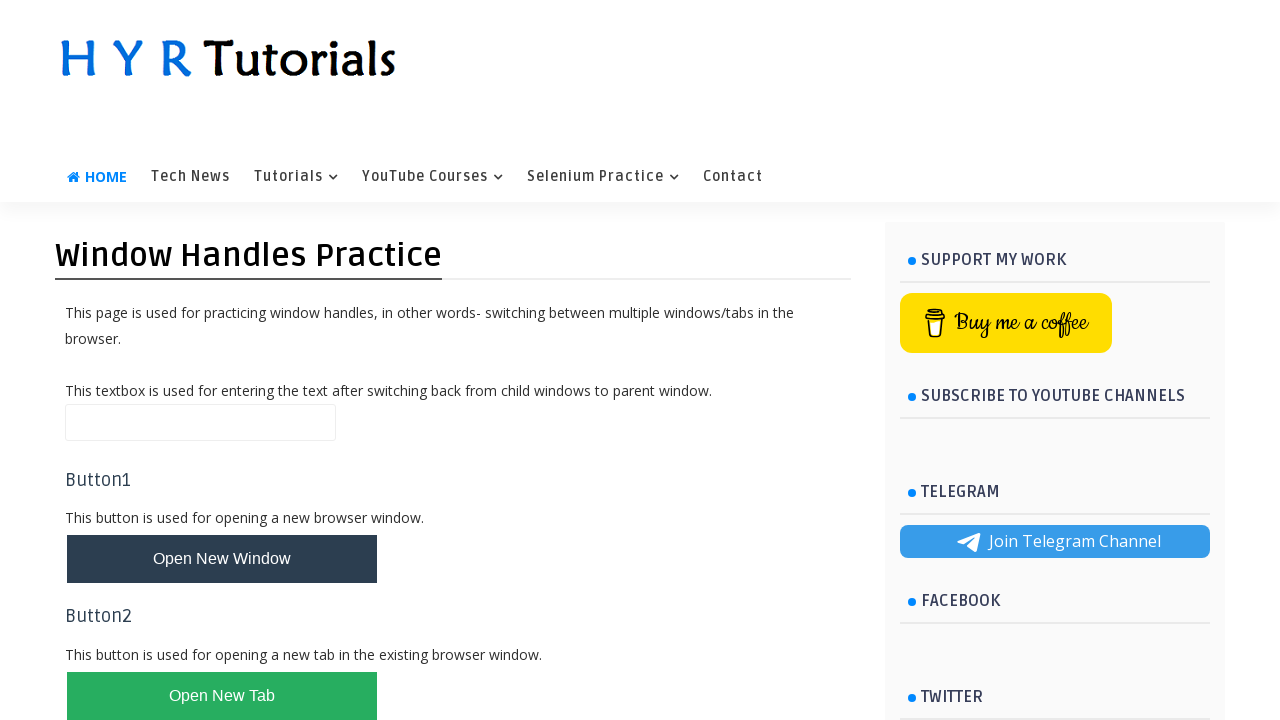

New tab opened and captured
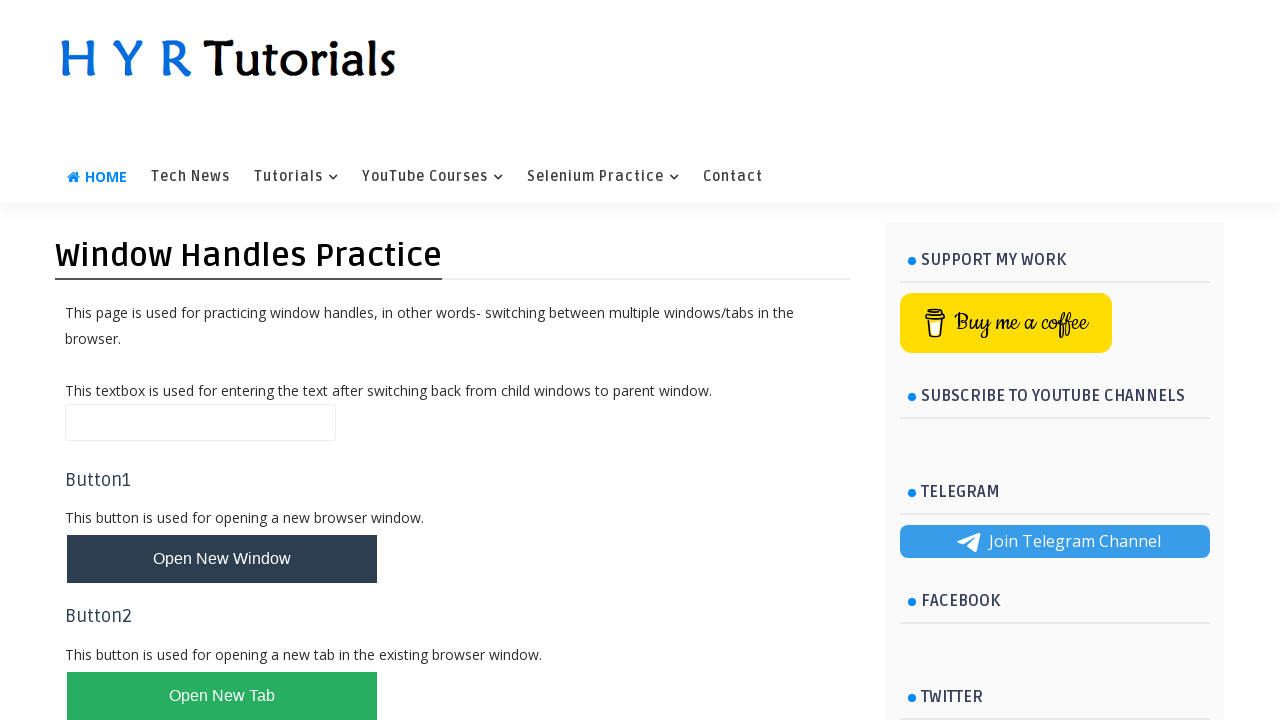

New tab finished loading
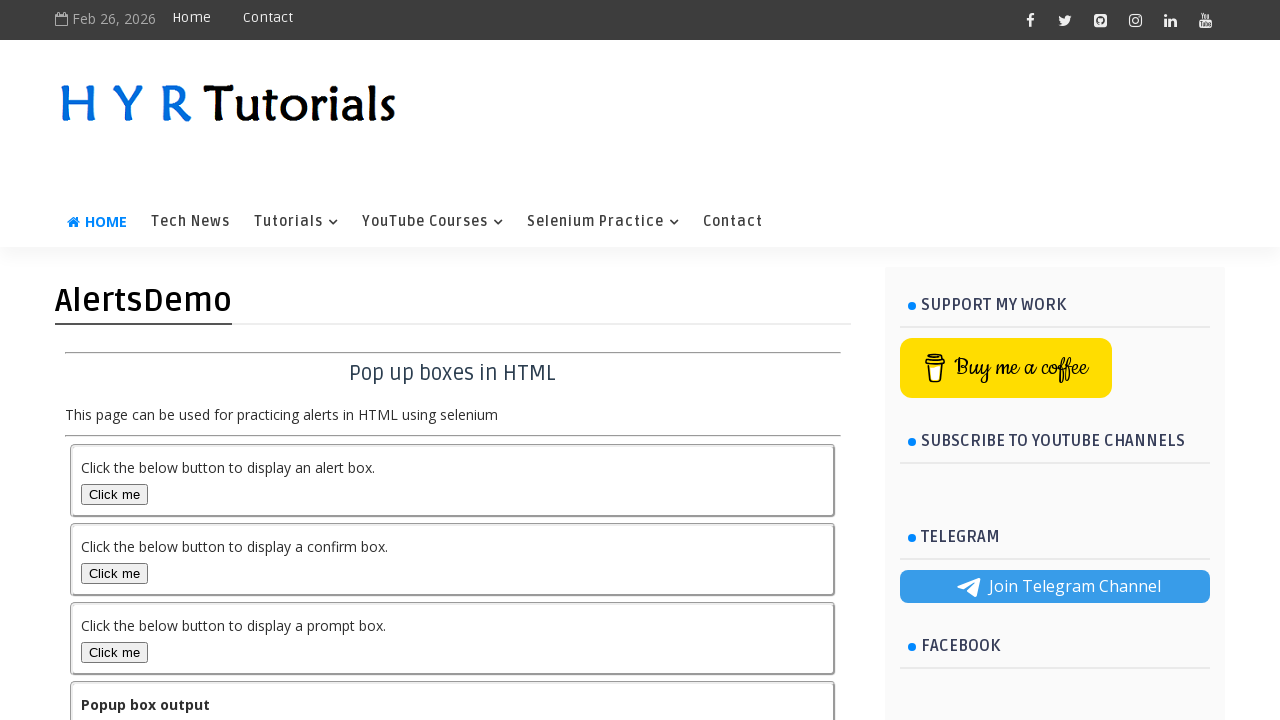

Clicked alert box button in new tab at (114, 494) on #alertBox
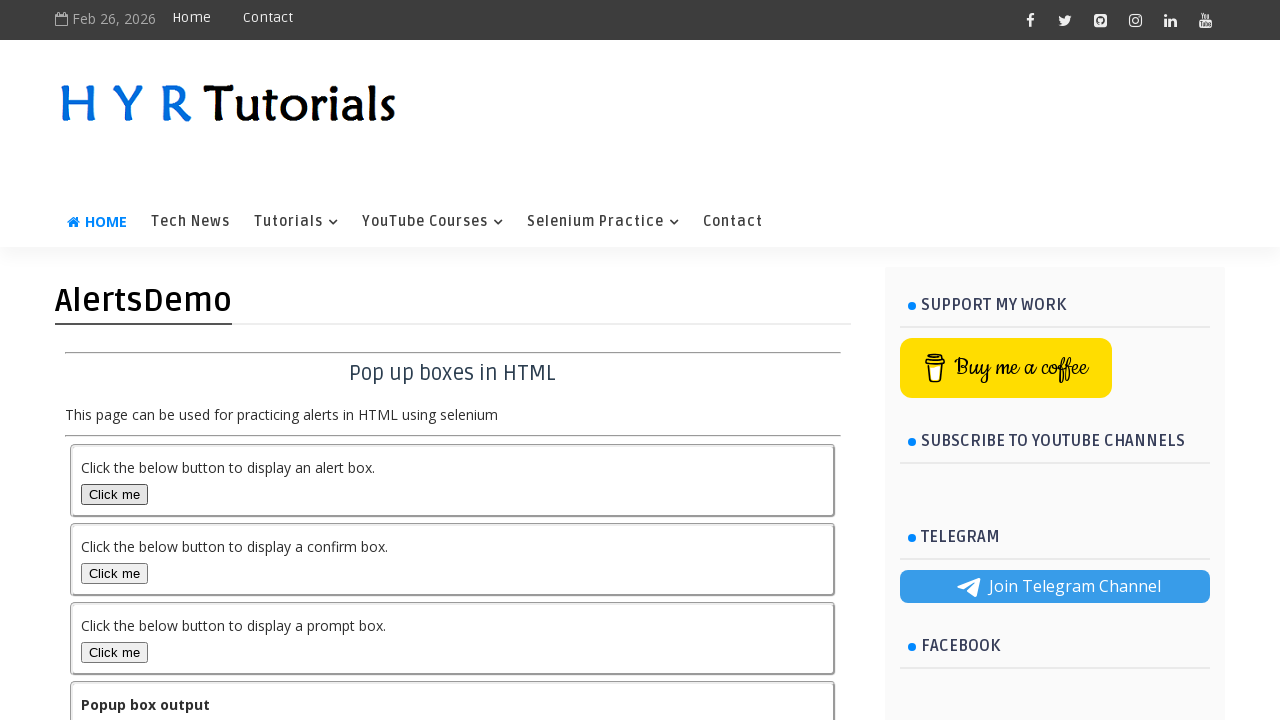

Set up dialog handler to accept alerts
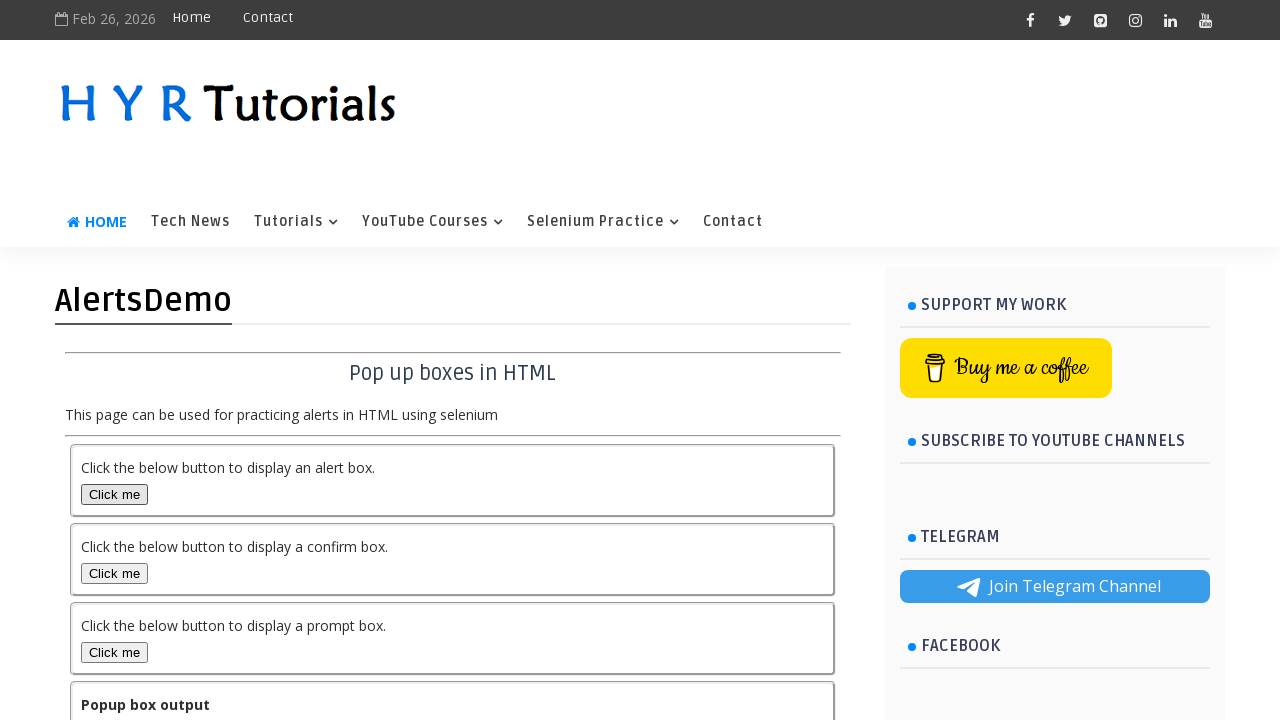

Switched back to original parent tab
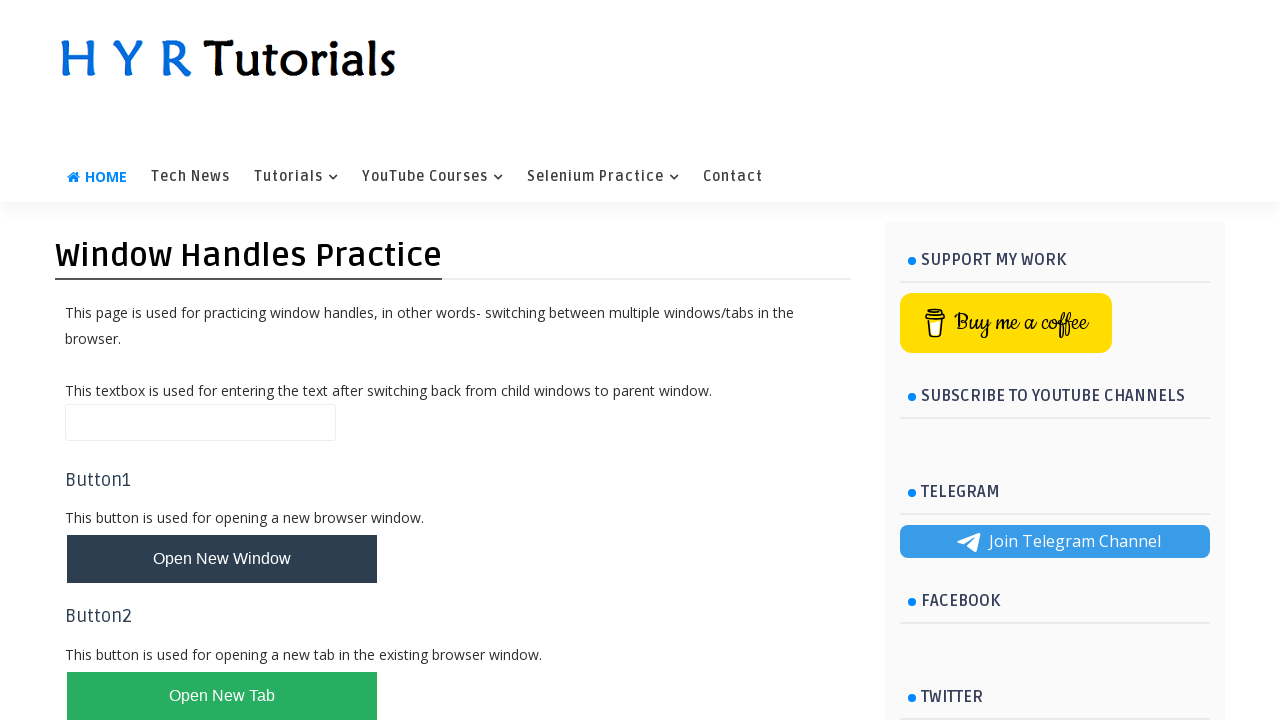

Verified Button2 element is present in parent tab
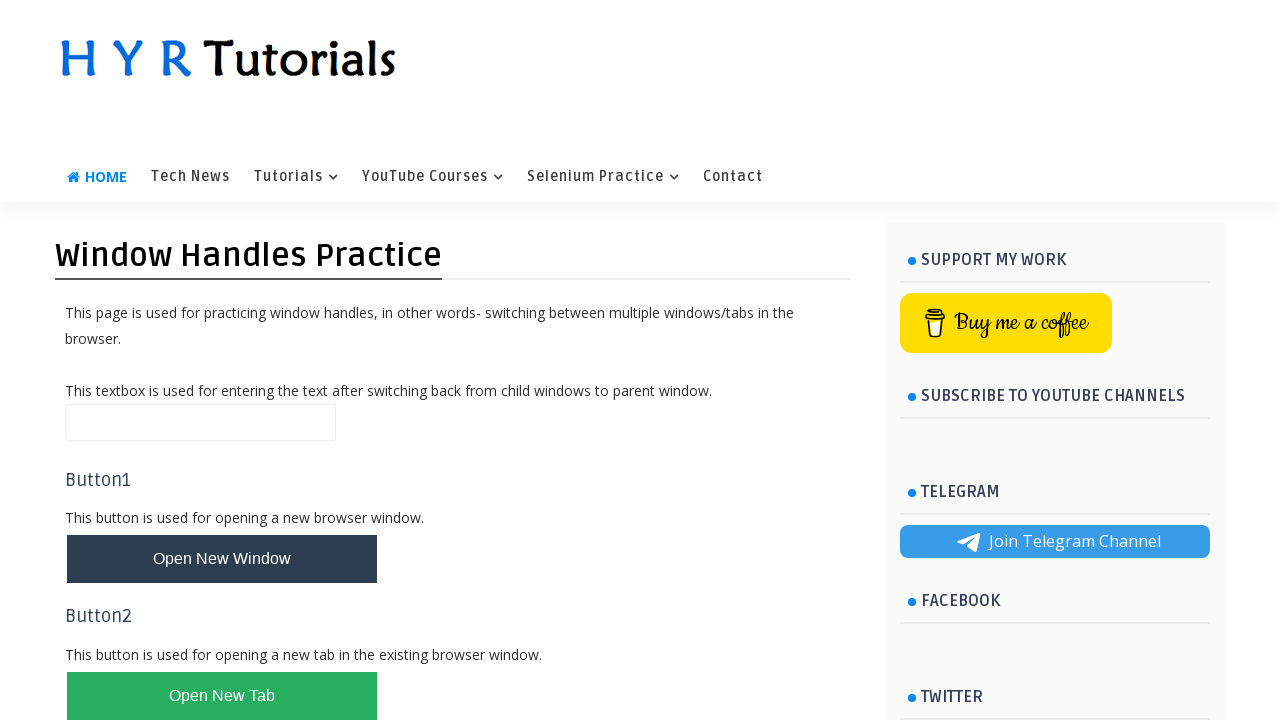

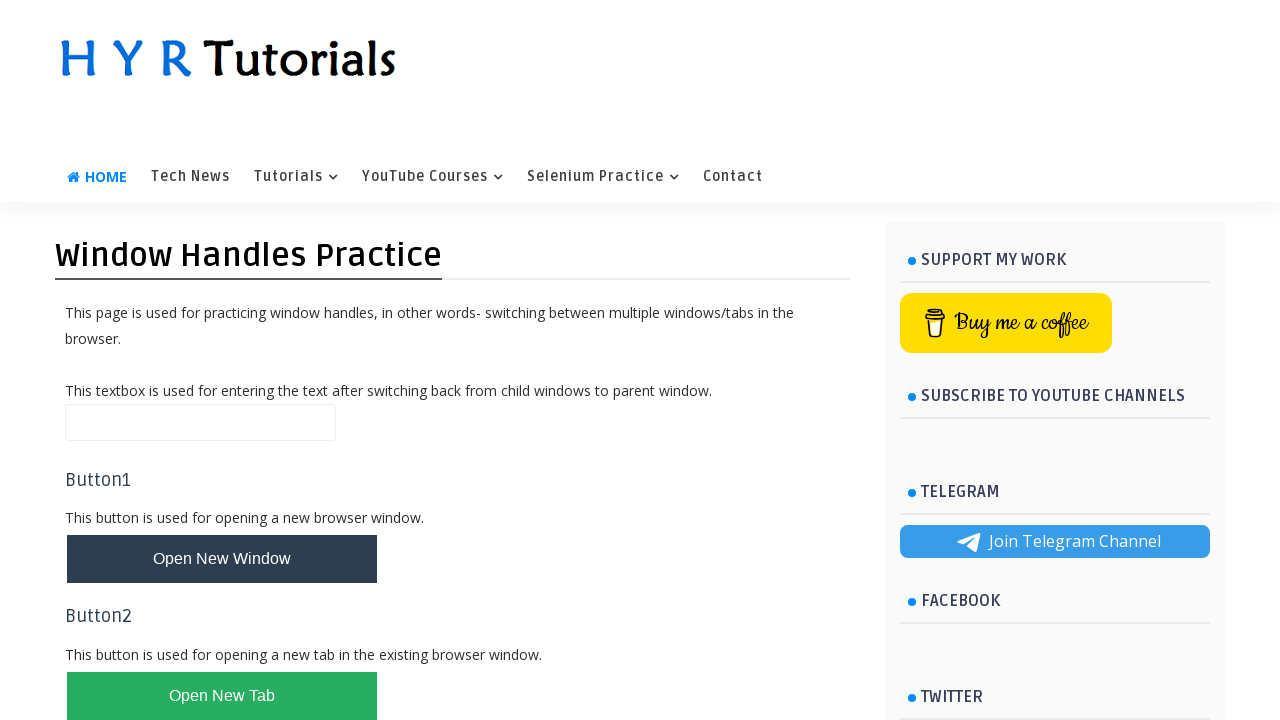